Navigates to GeeksforGeeks website and refreshes the page

Starting URL: https://www.geeksforgeeks.org/

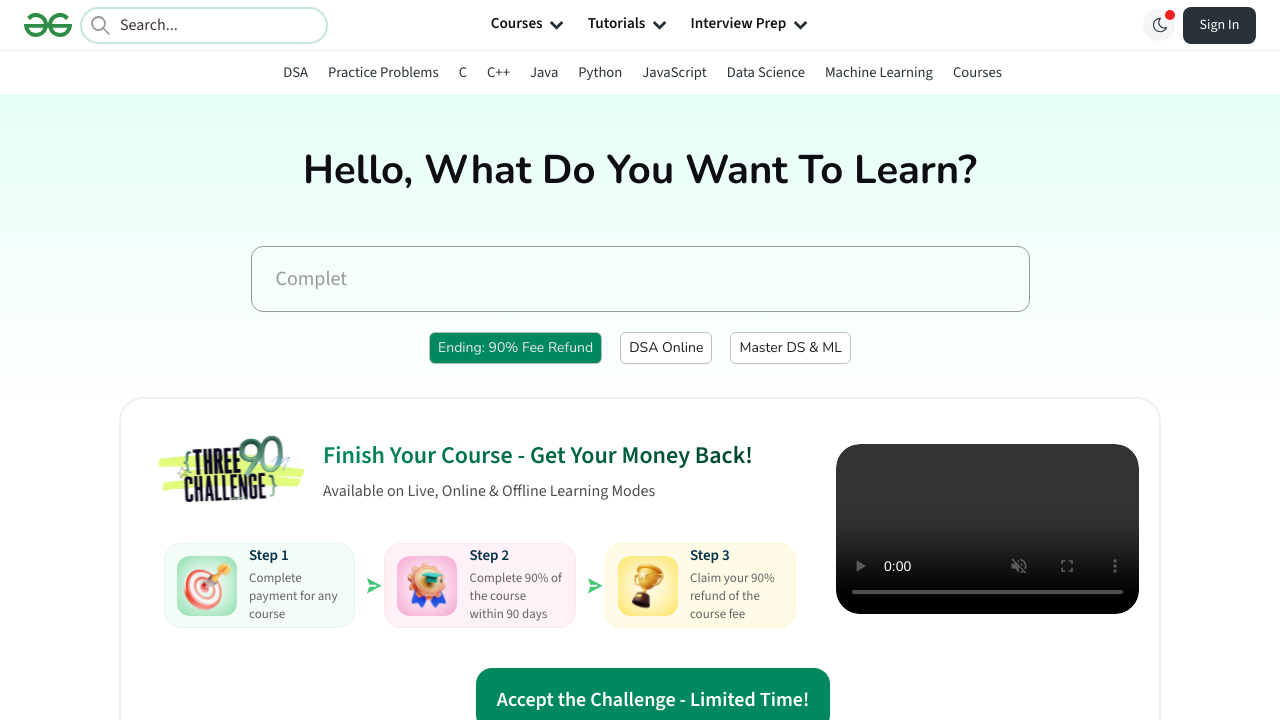

Waited for initial page load to complete (networkidle)
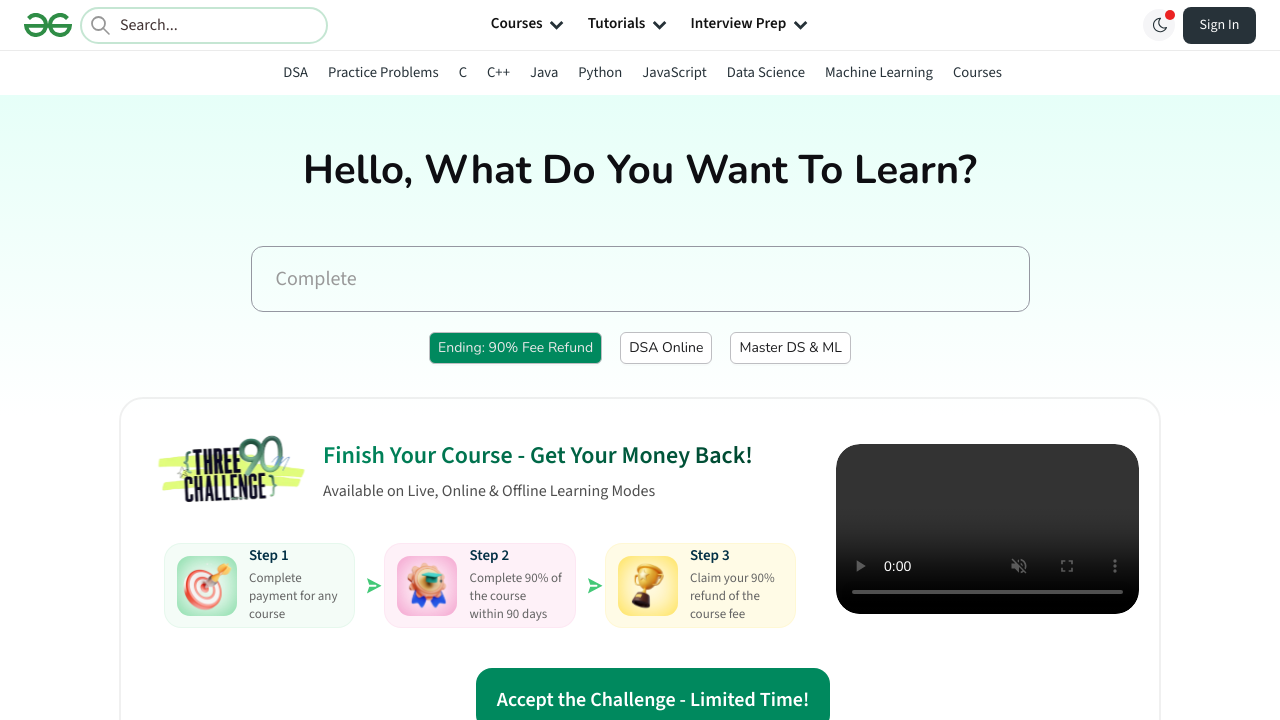

Refreshed the GeeksforGeeks page
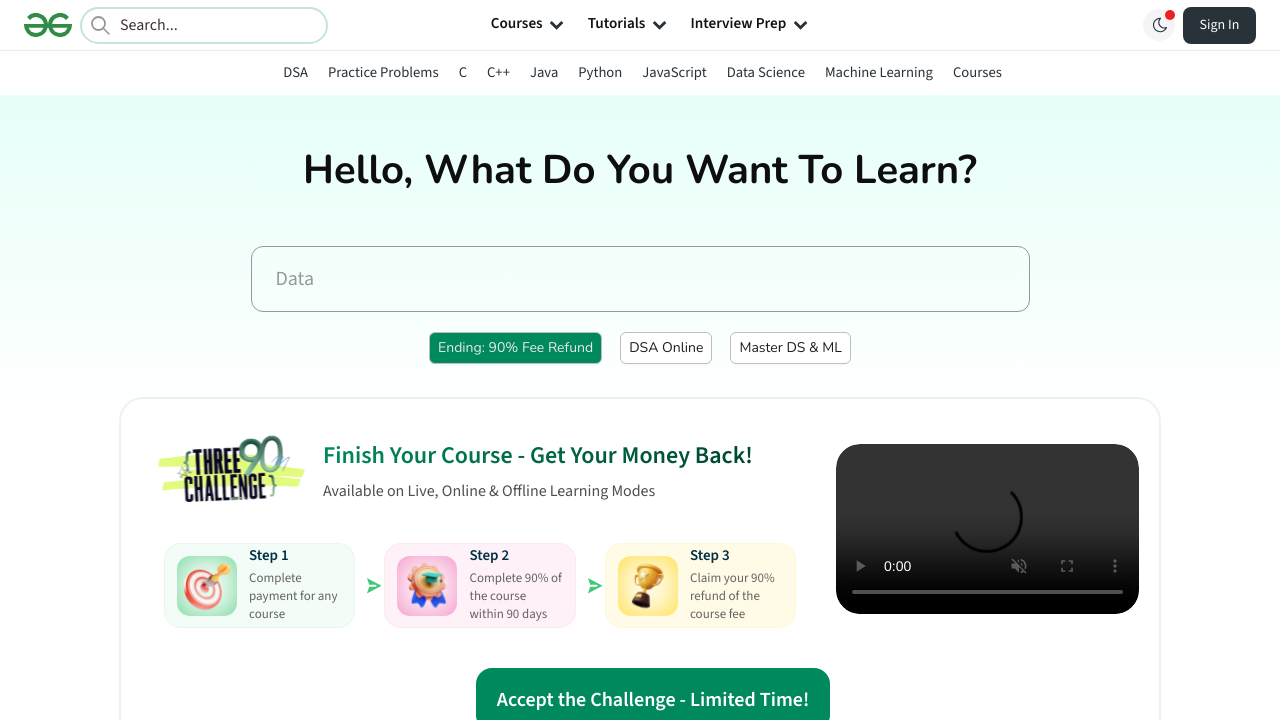

Waited for page reload to complete (networkidle)
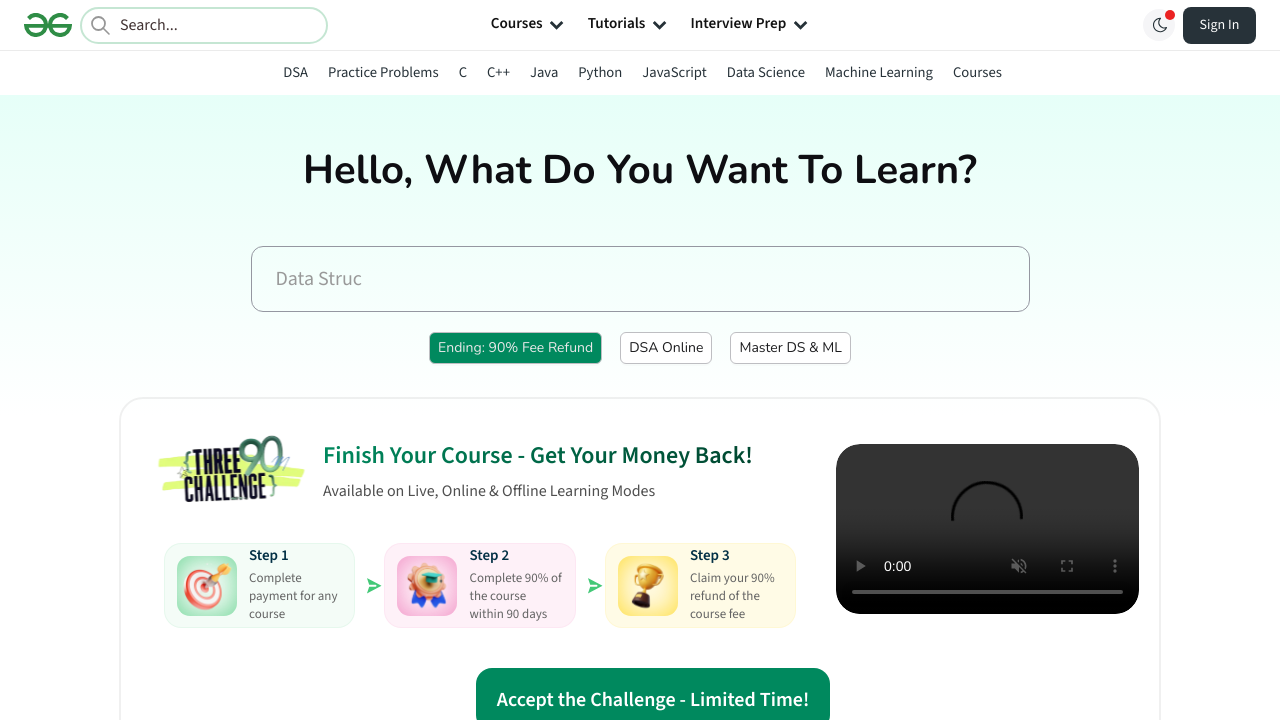

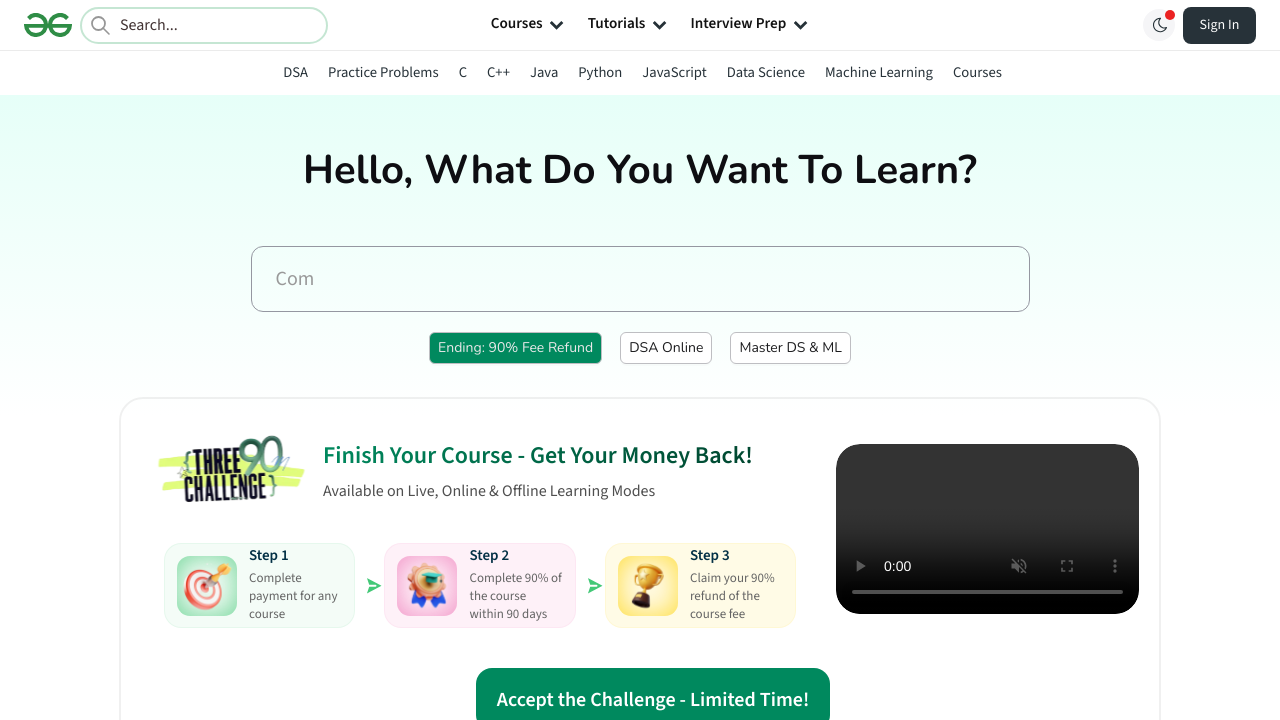